Tests geolocation functionality by clicking a button to retrieve location and verifying the displayed coordinates

Starting URL: https://the-internet.herokuapp.com/geolocation

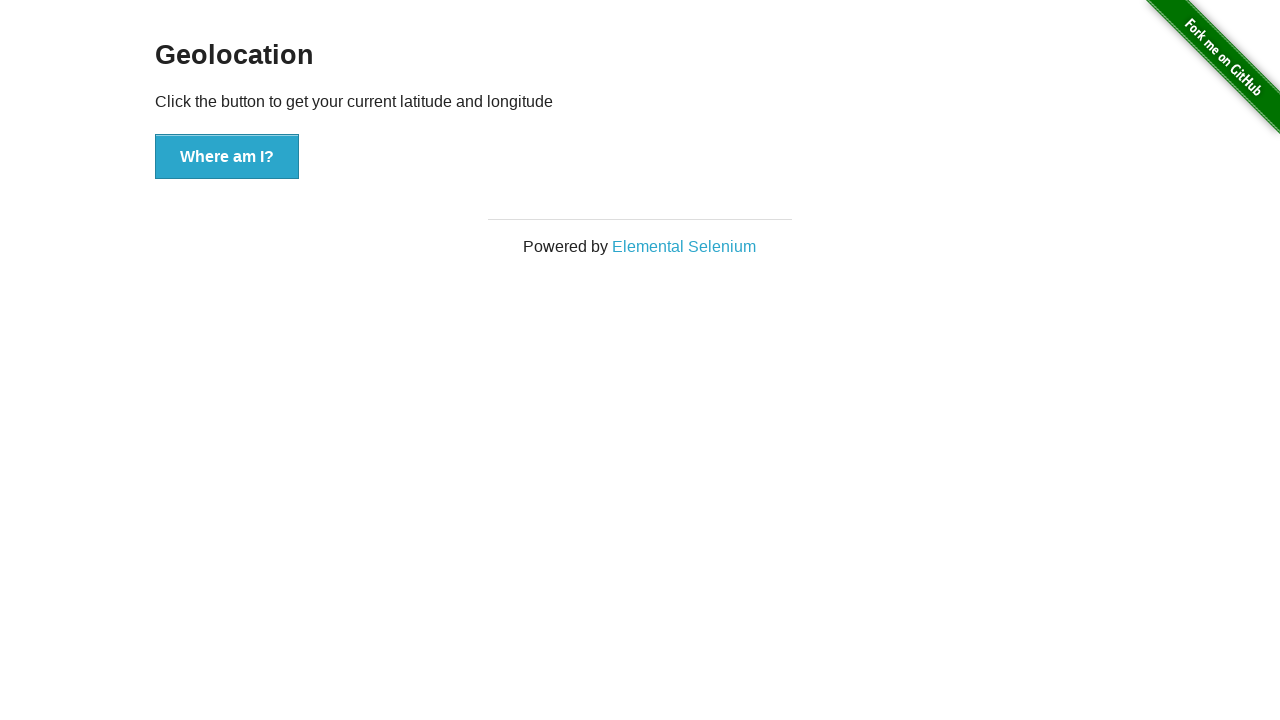

Set geolocation to Mountain View coordinates (latitude: 37.386052, longitude: -122.083851)
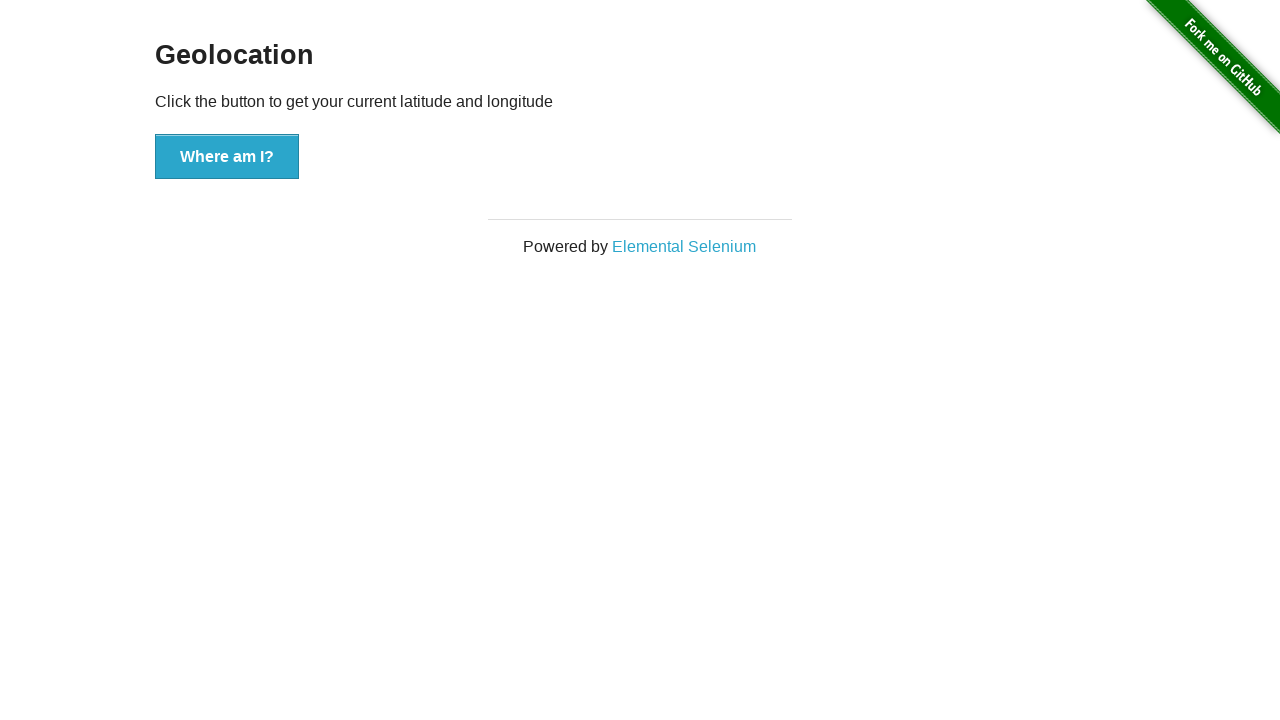

Granted geolocation permission to browser context
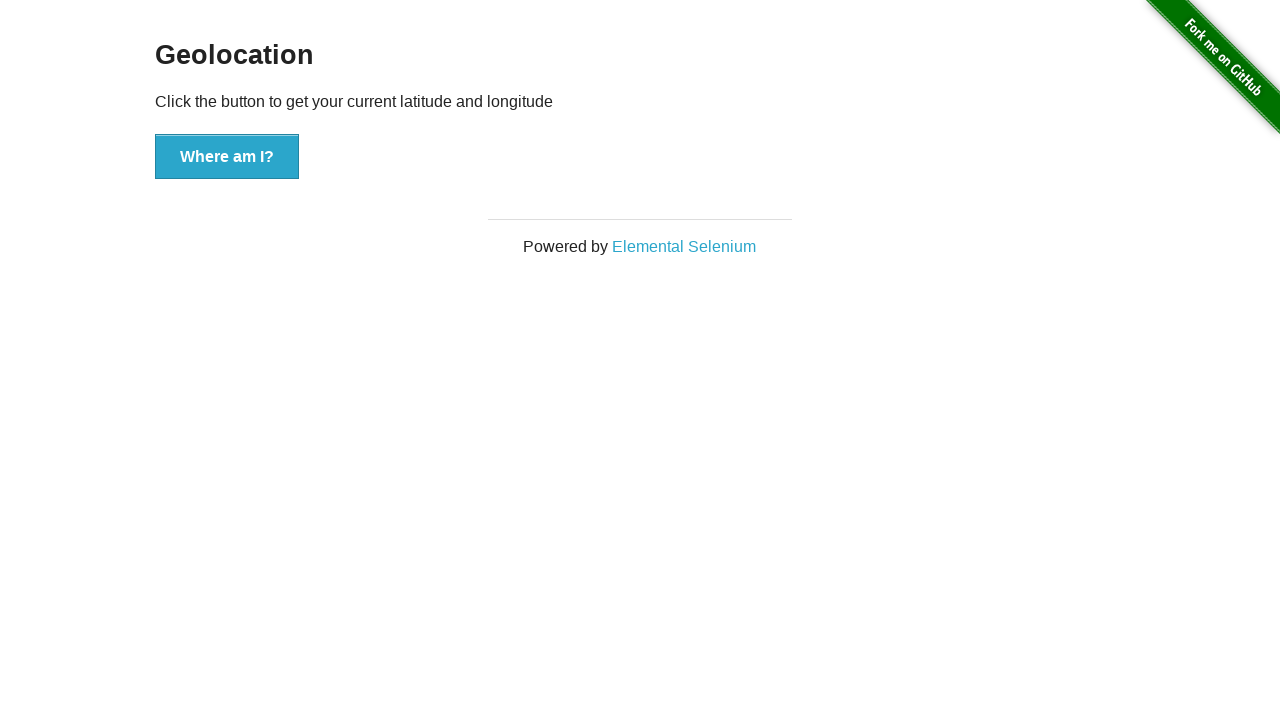

Clicked 'Where am I?' button to retrieve geolocation at (227, 157) on button:text('Where am I?')
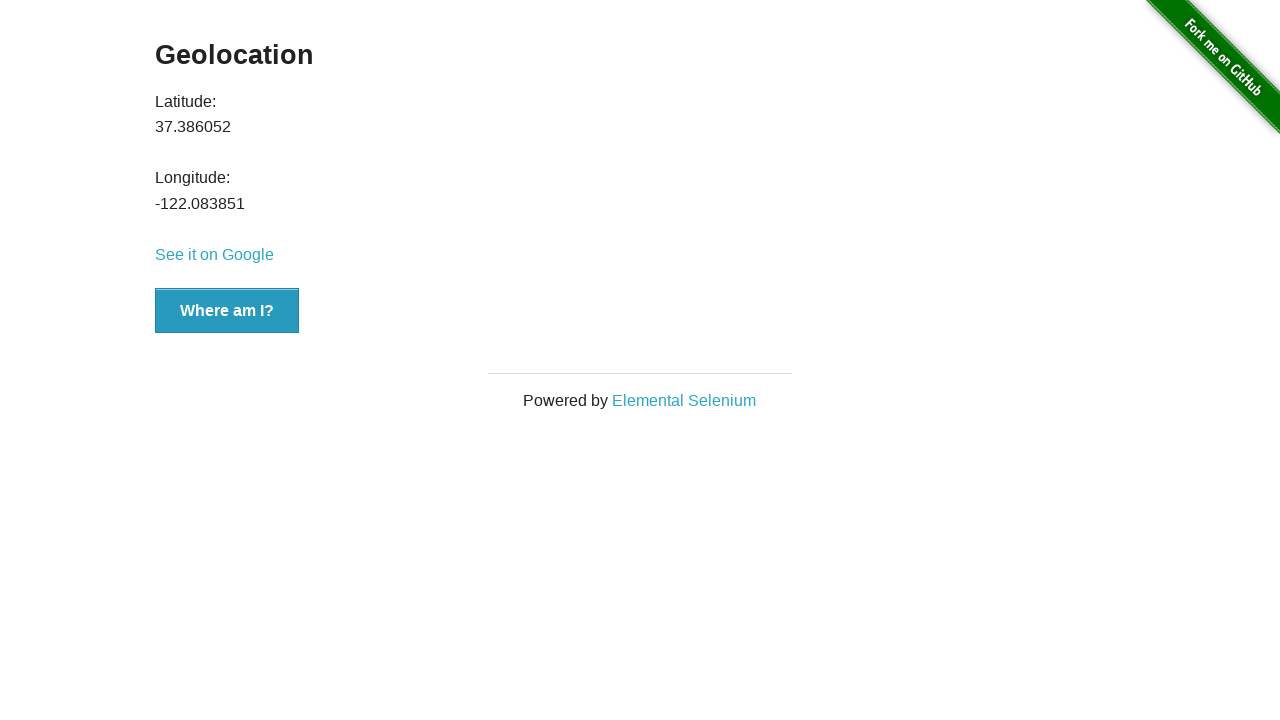

Waited for latitude value element to load
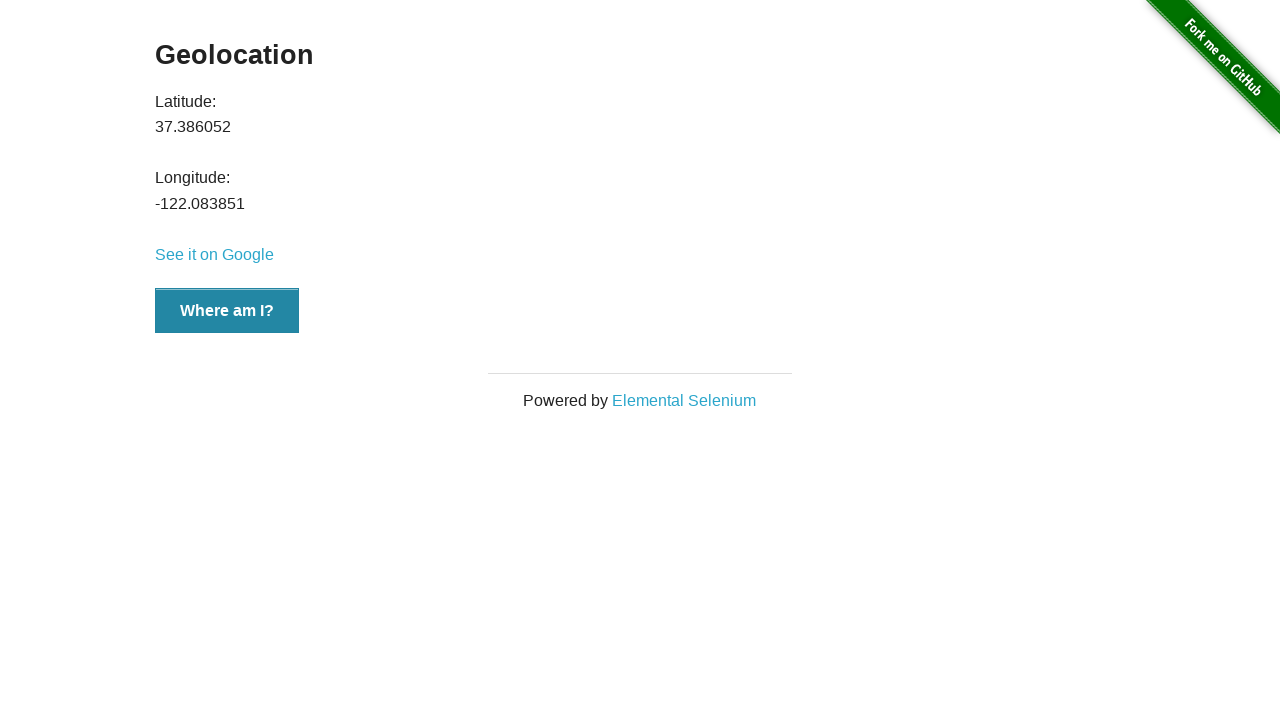

Verified latitude value equals 37.386052
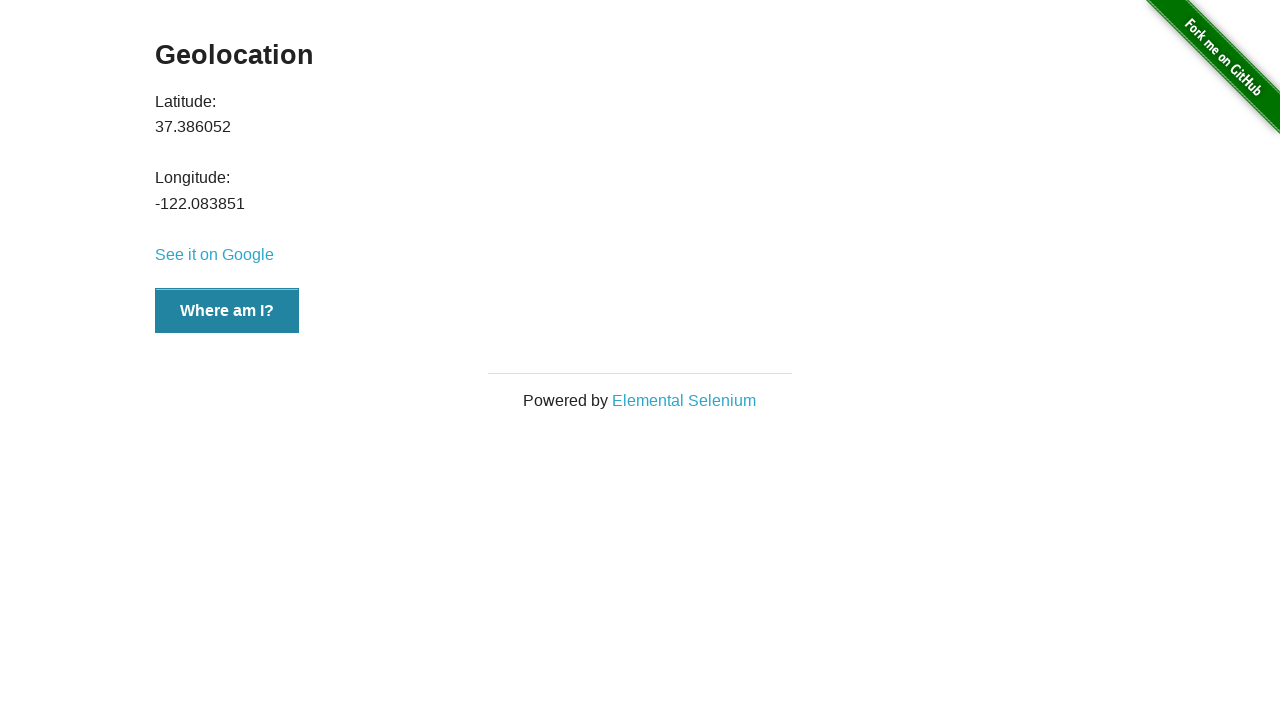

Verified longitude value equals -122.083851
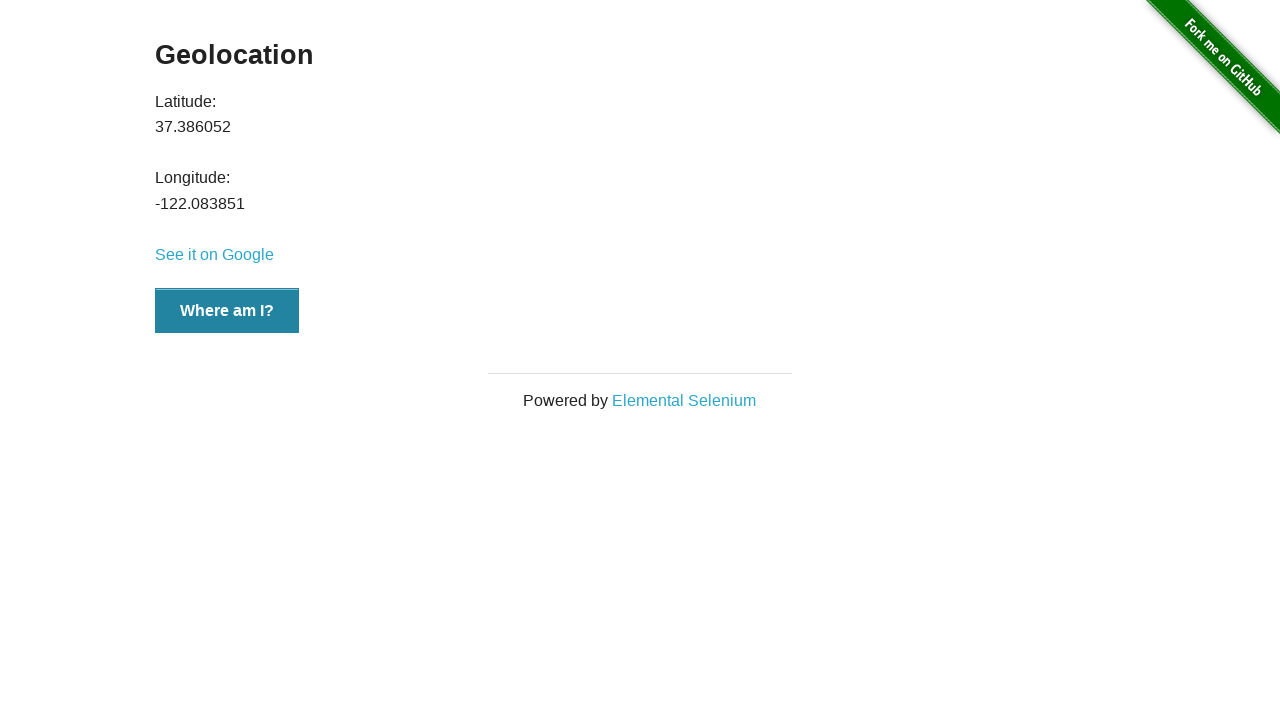

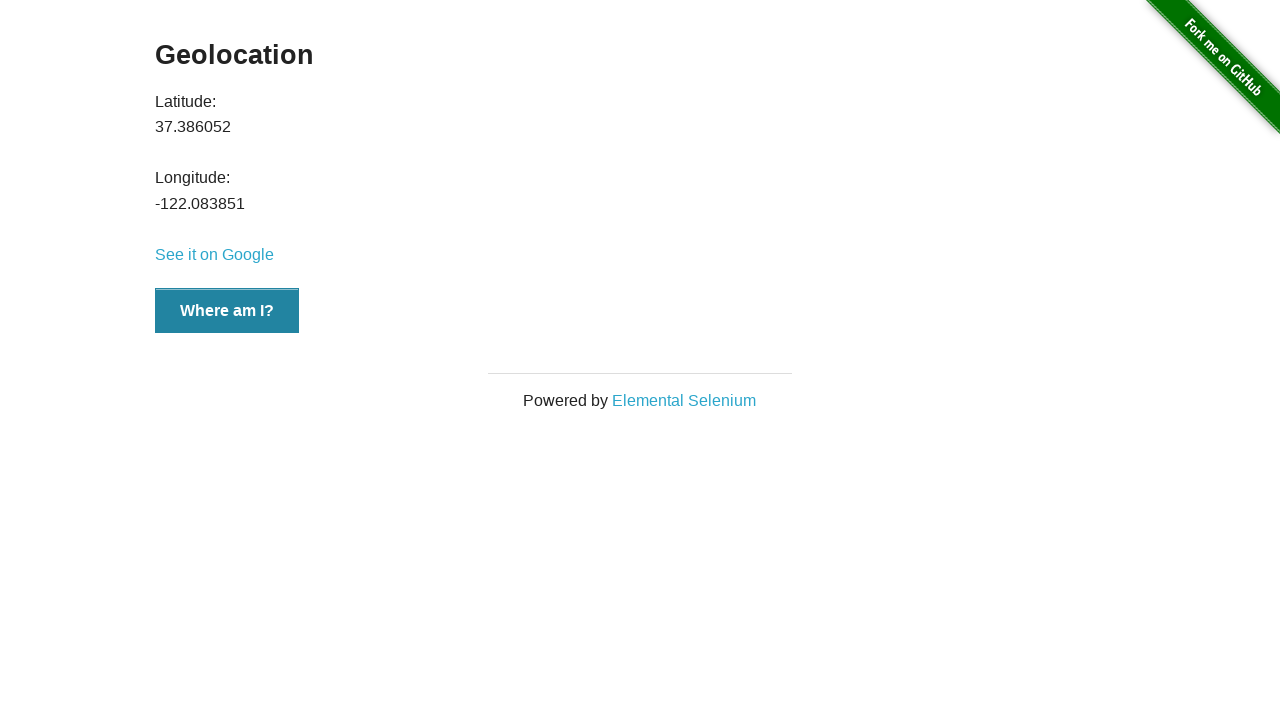